Tests file download functionality by clicking on a file link to initiate download

Starting URL: http://the-internet.herokuapp.com/download

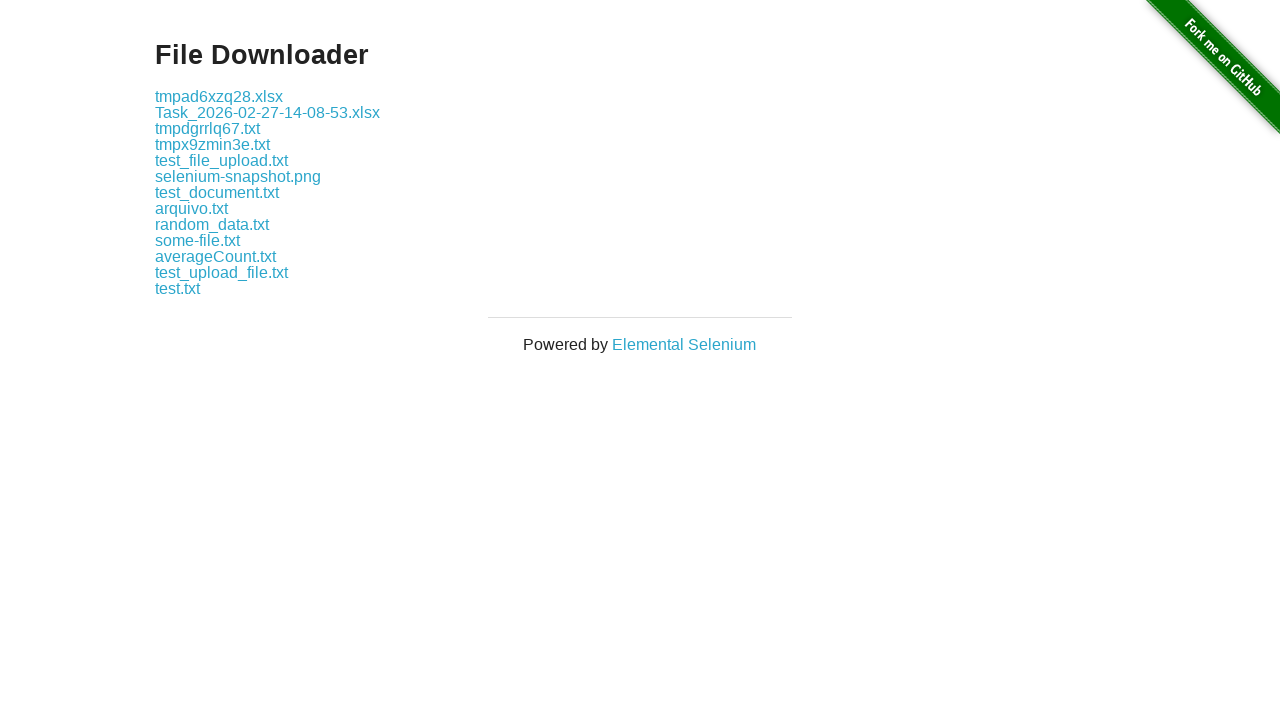

Download page loaded and file link selector appeared
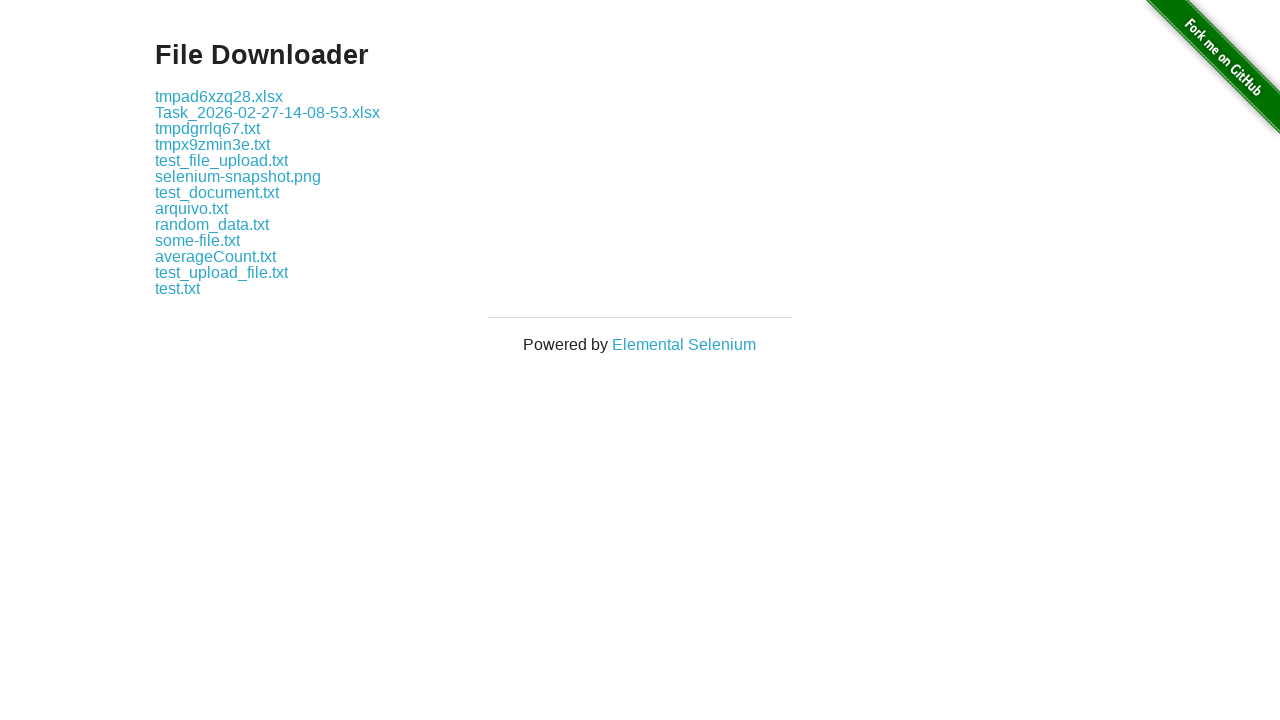

Clicked on some-file.txt link to initiate download at (198, 240) on a:has-text('some-file.txt')
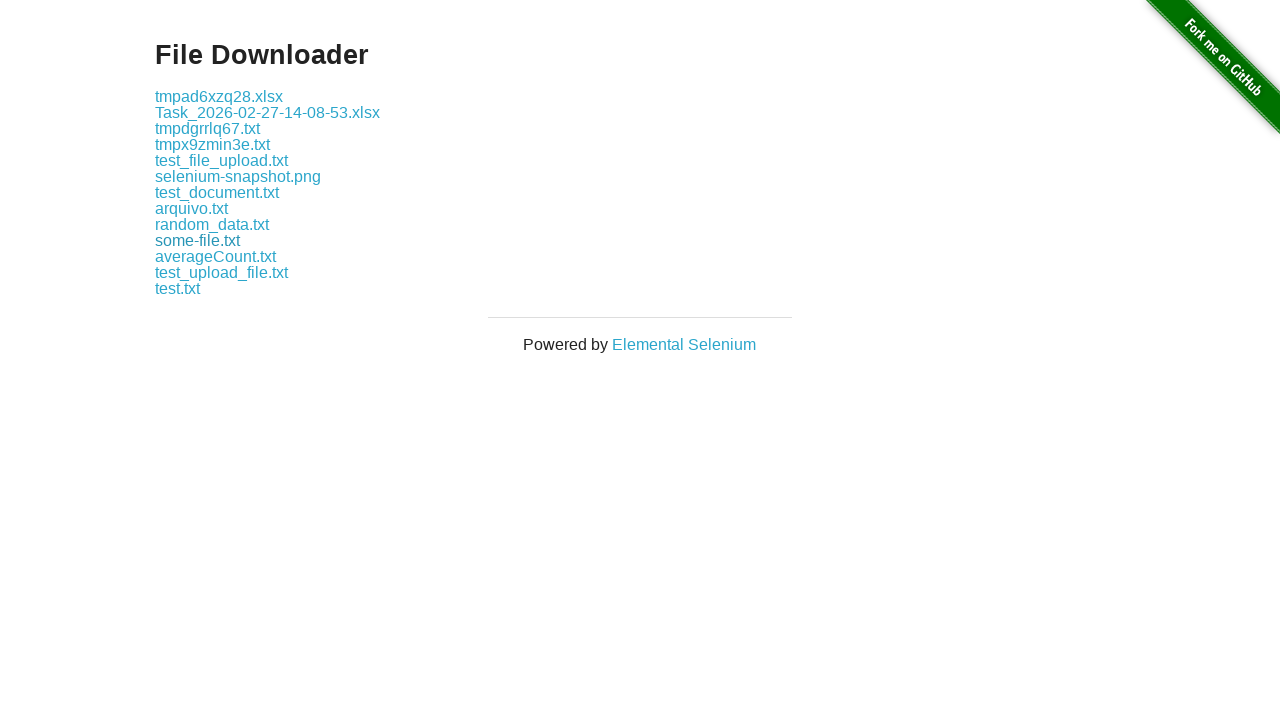

File download completed successfully
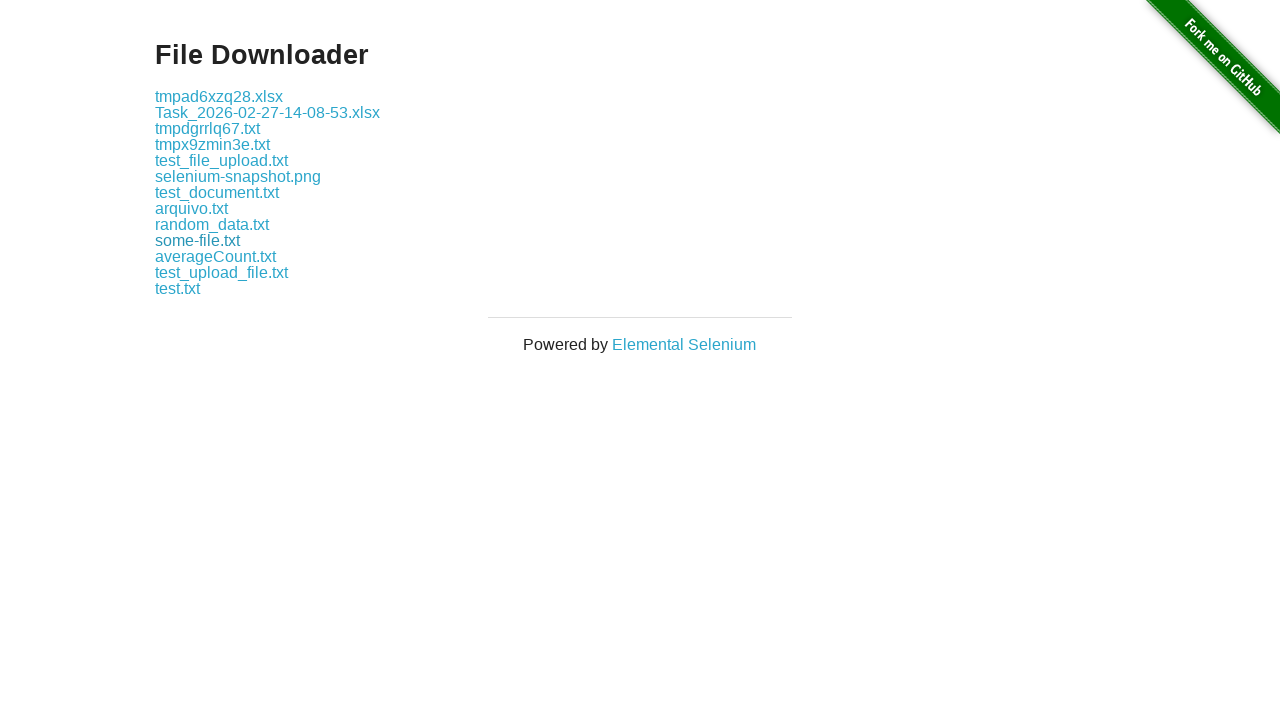

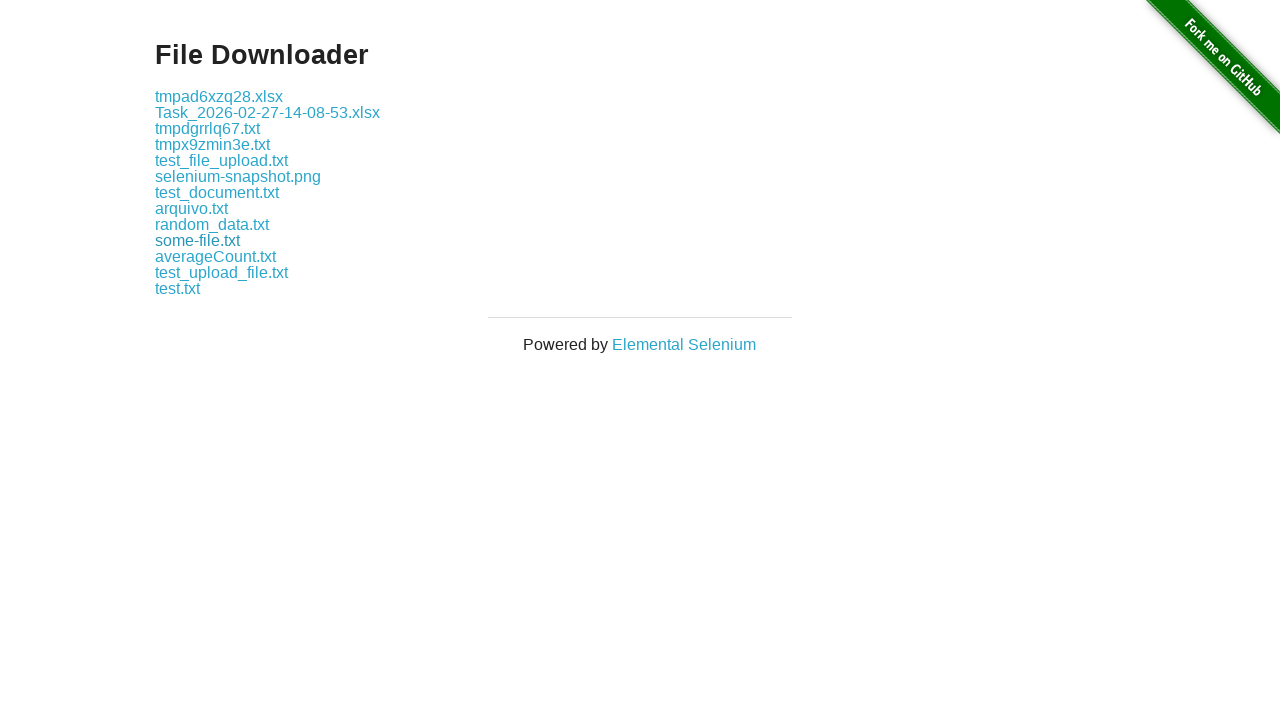